Tests nested iframe navigation by clicking on "Nested Frames" link and switching through multiple iframe levels to access content in the middle frame

Starting URL: http://the-internet.herokuapp.com/

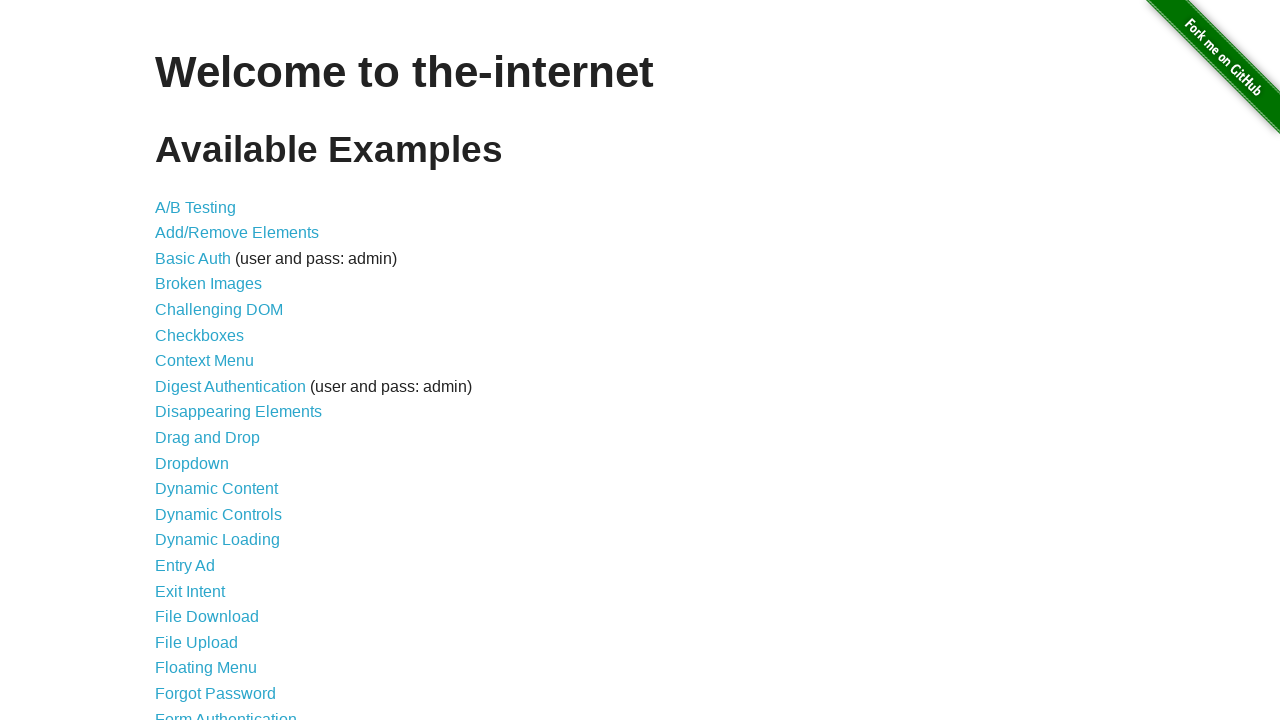

Clicked on 'Nested Frames' link at (210, 395) on text=Nested Frames
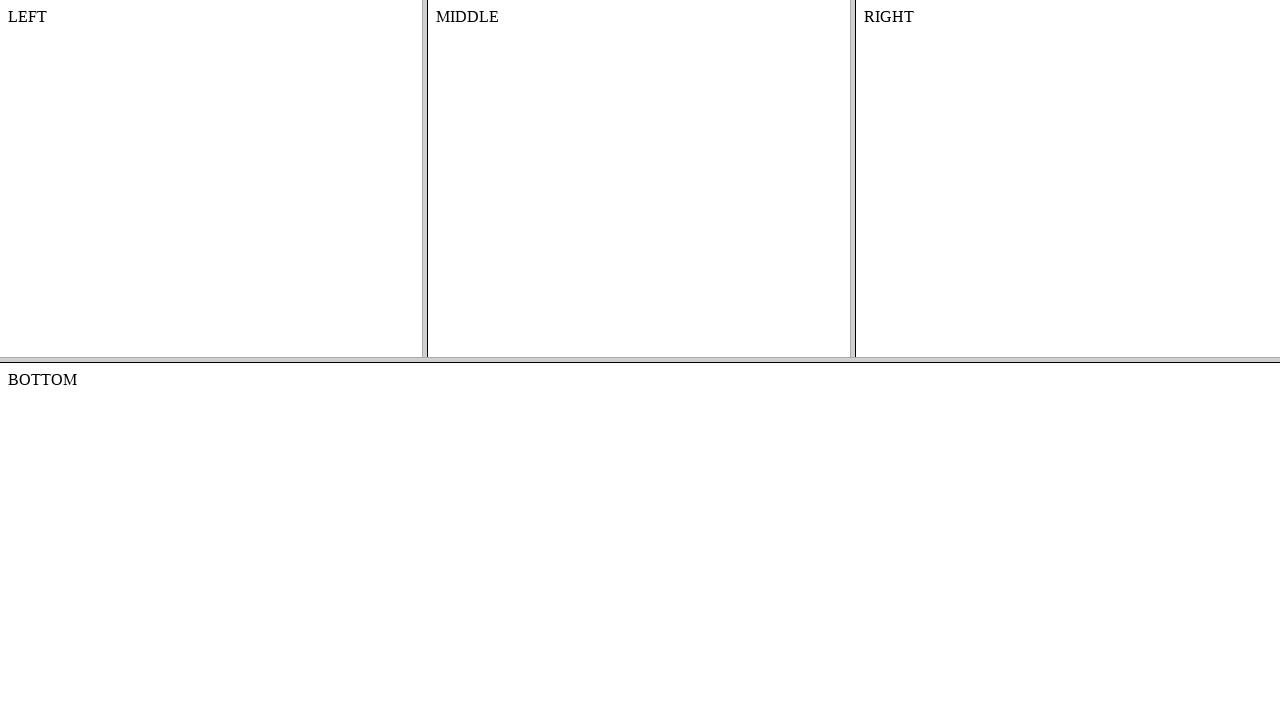

Located top frame with name 'frame-top'
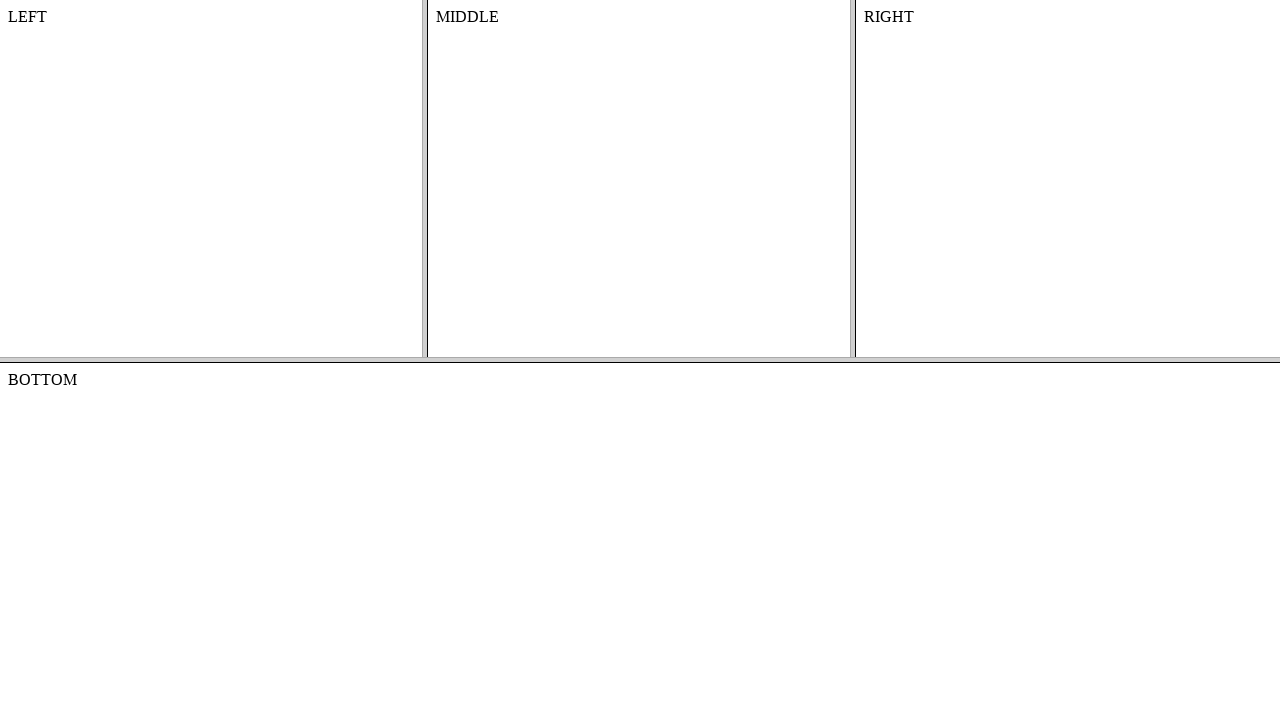

Located middle frame within top frame with name 'frame-middle'
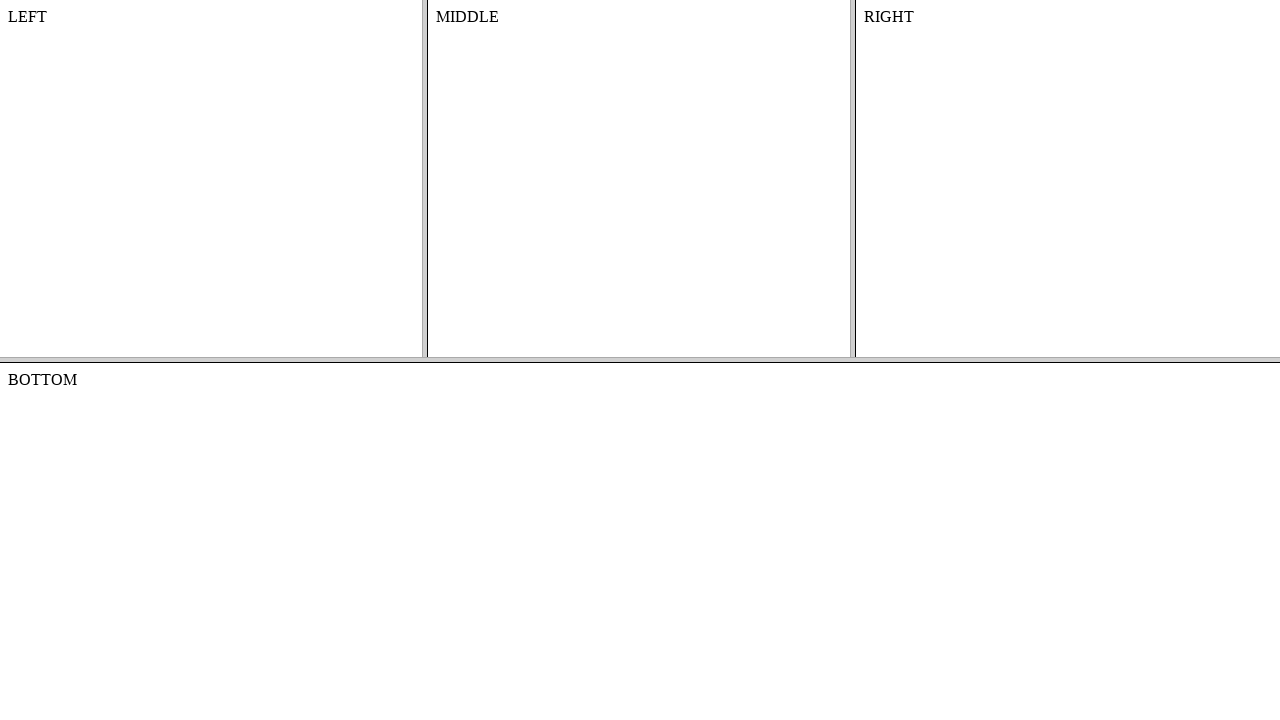

Content element in middle frame is now visible
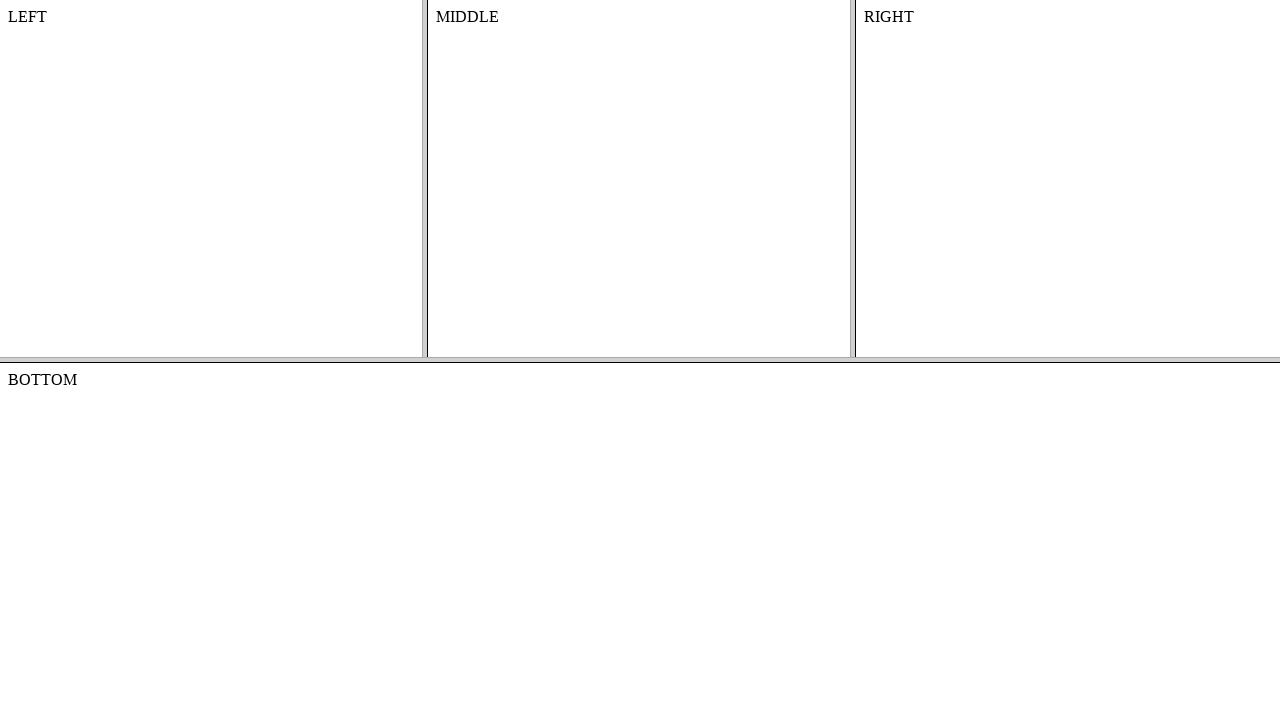

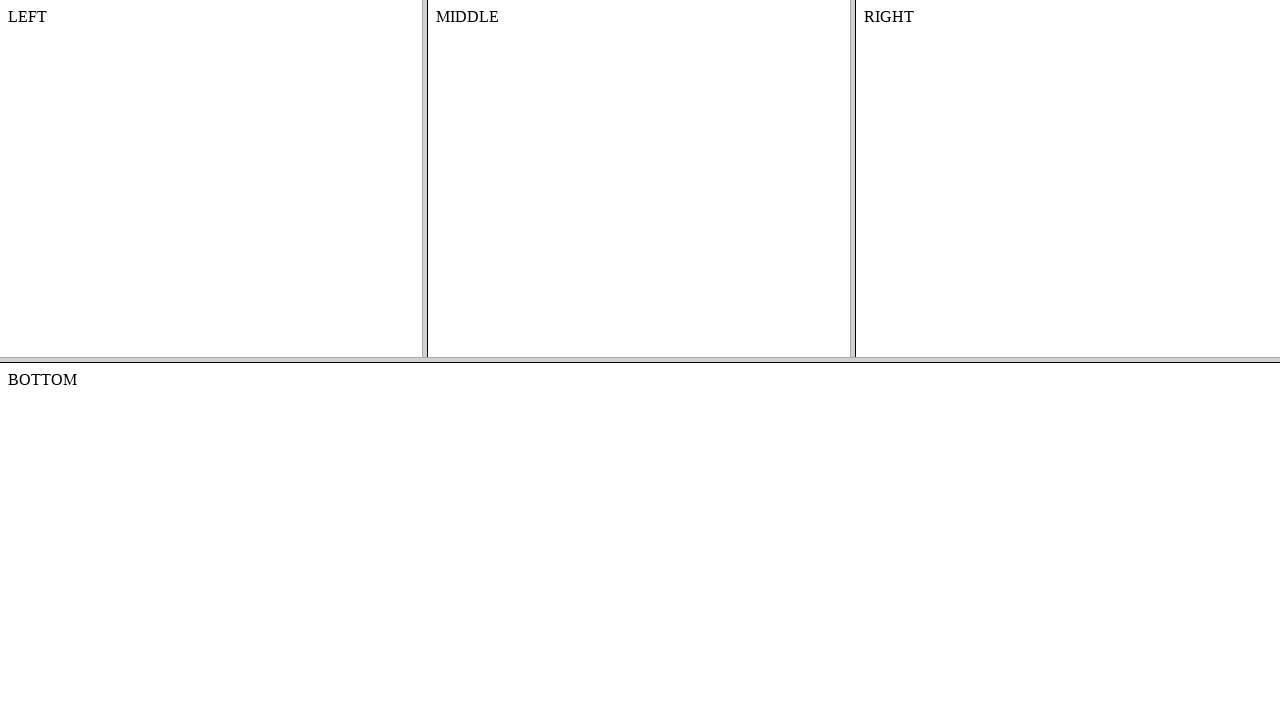